Tests the Add/Remove Elements functionality by navigating to the page, clicking the Add Element button once, and verifying one delete button appears.

Starting URL: https://the-internet.herokuapp.com/

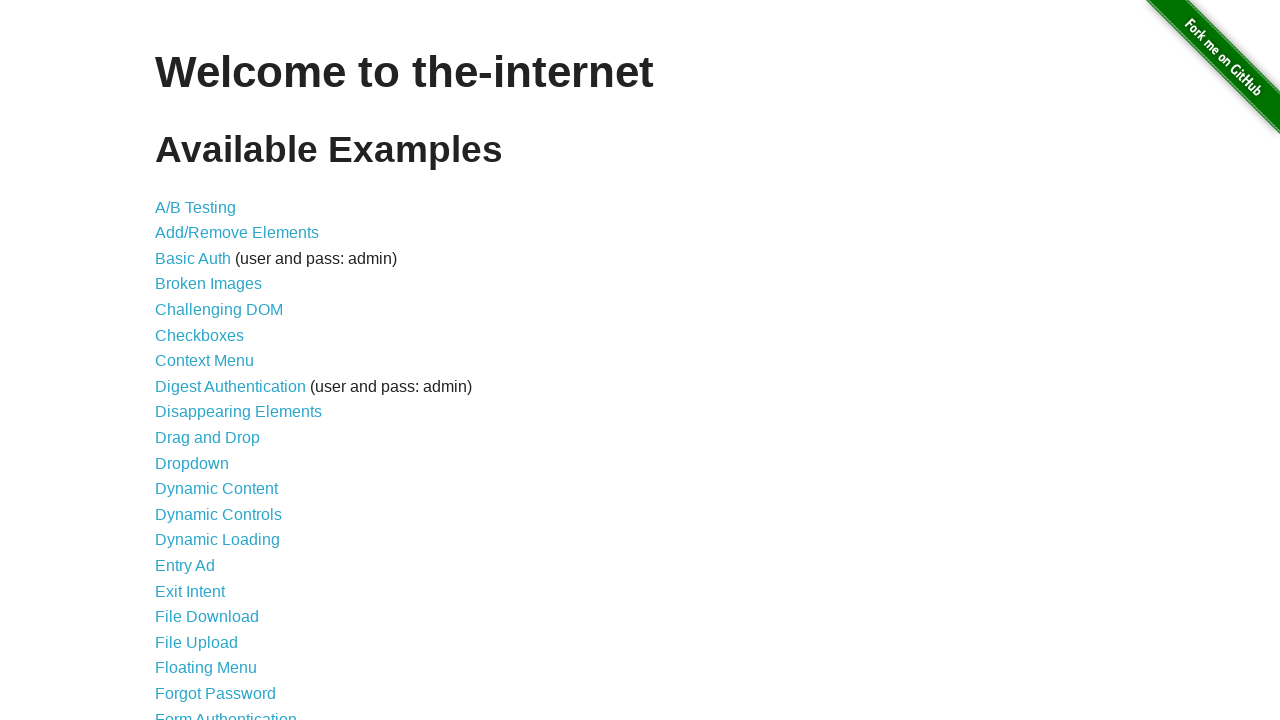

Navigated to https://the-internet.herokuapp.com/
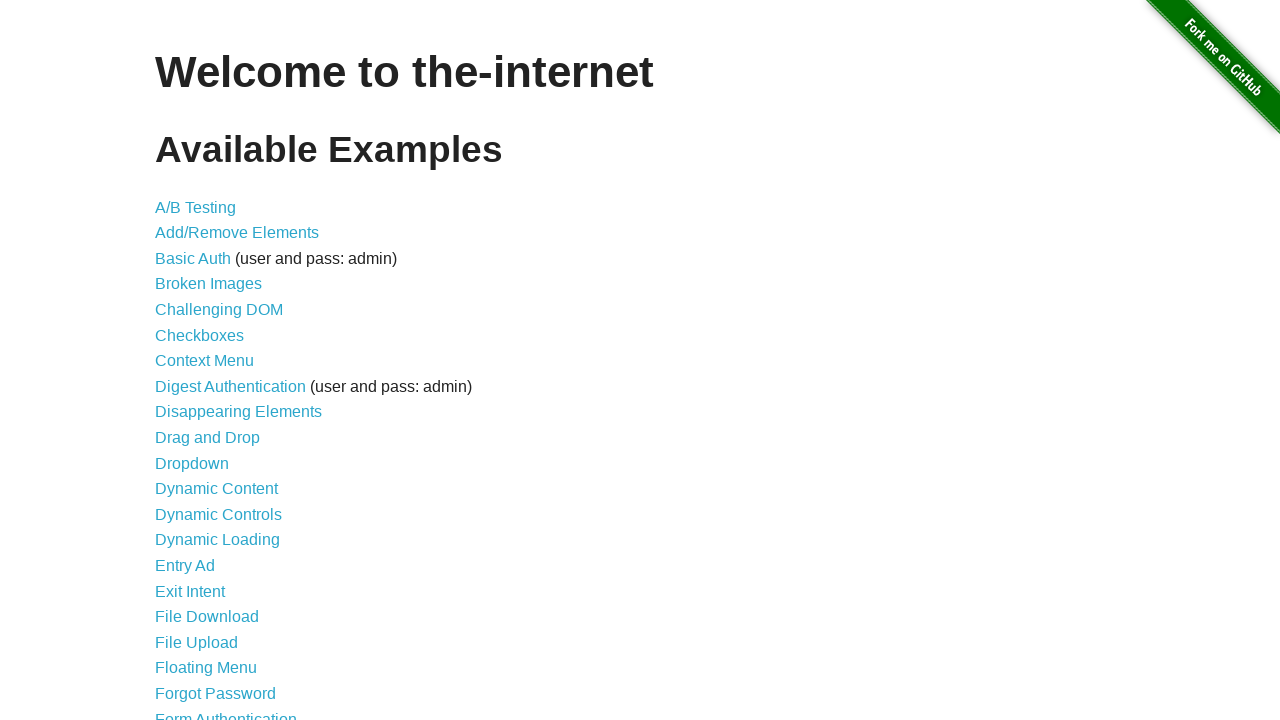

Clicked on the Add/Remove Elements link at (237, 233) on xpath=//a[text()='Add/Remove Elements']
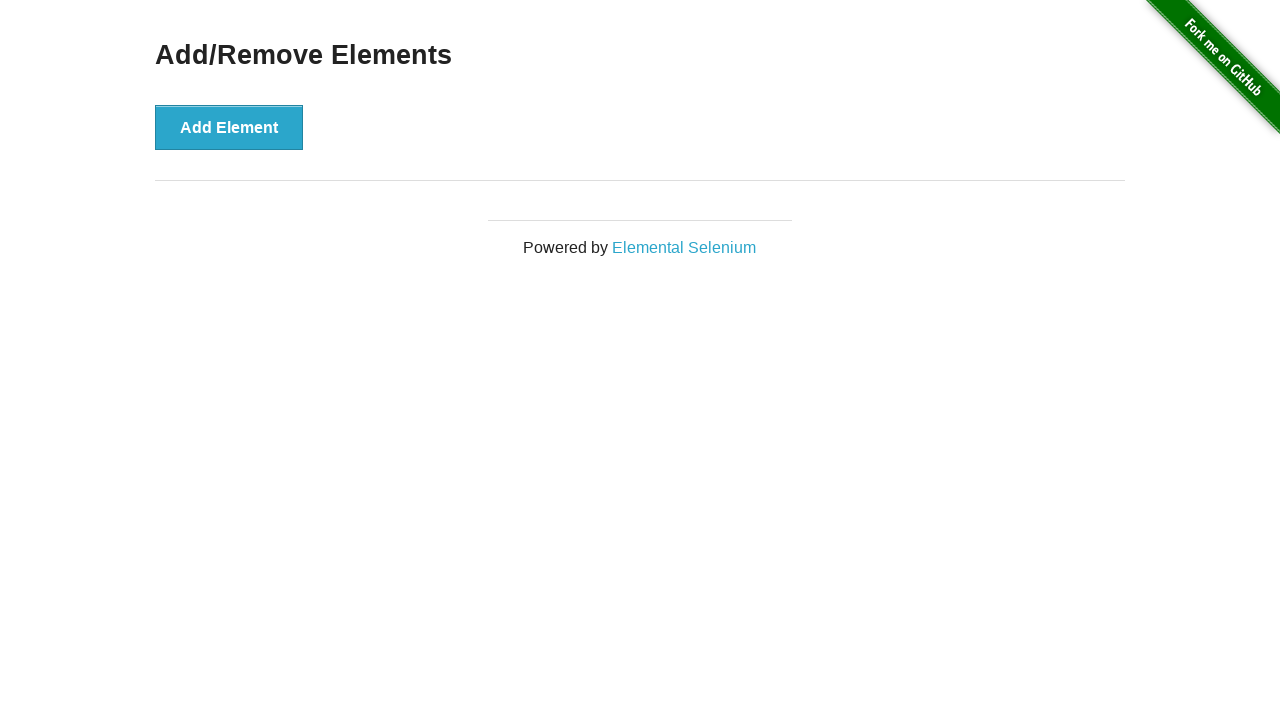

Clicked the Add Element button once at (229, 127) on xpath=//button[text()='Add Element']
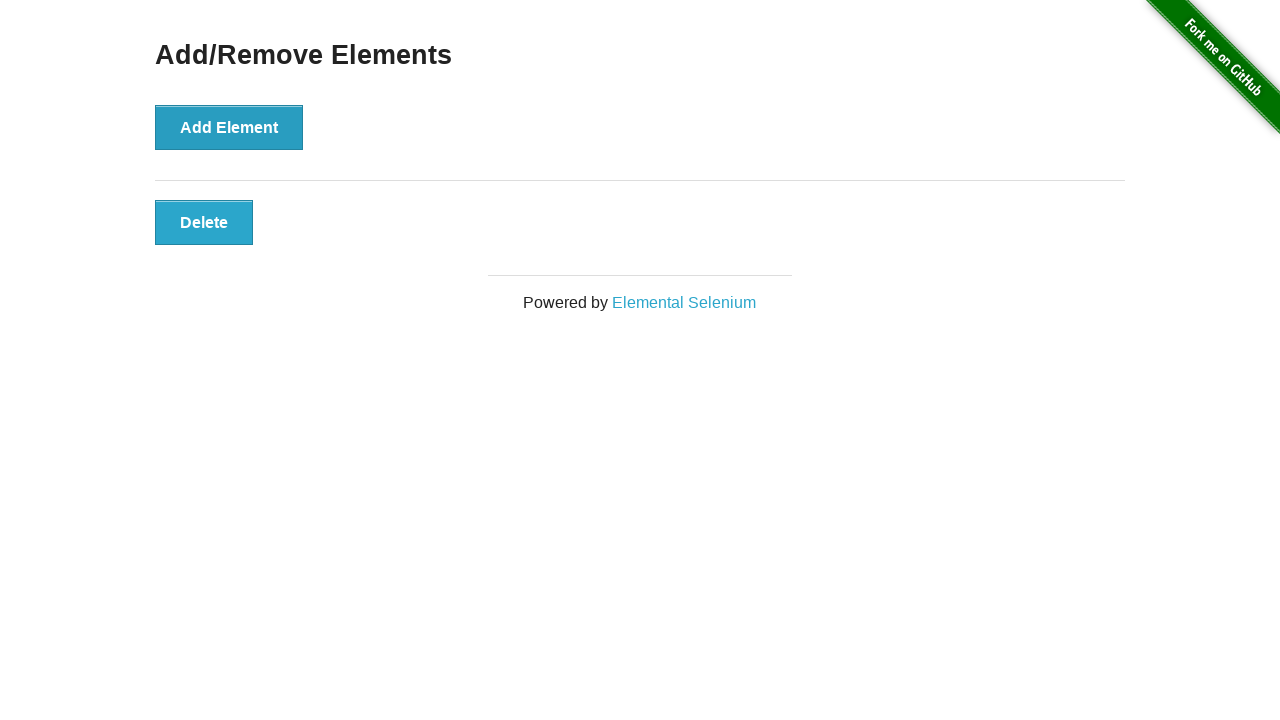

Delete button appeared on the page
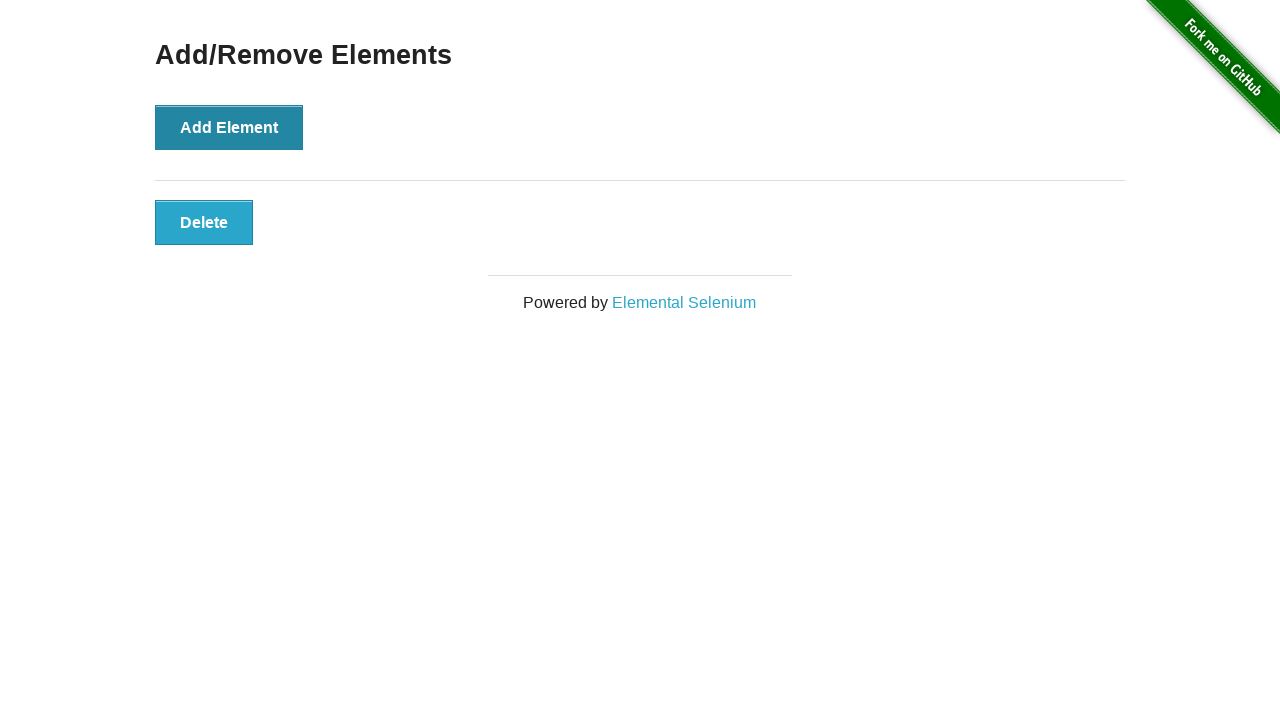

Verified that exactly 1 delete button is present
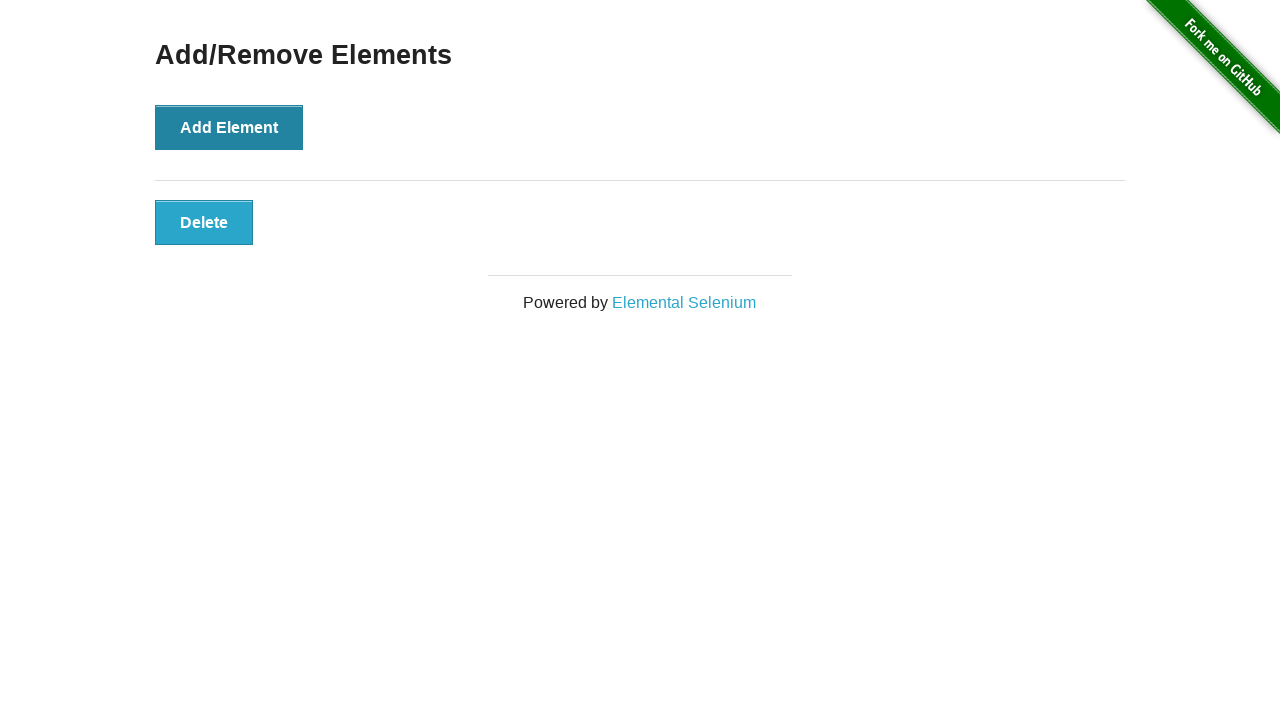

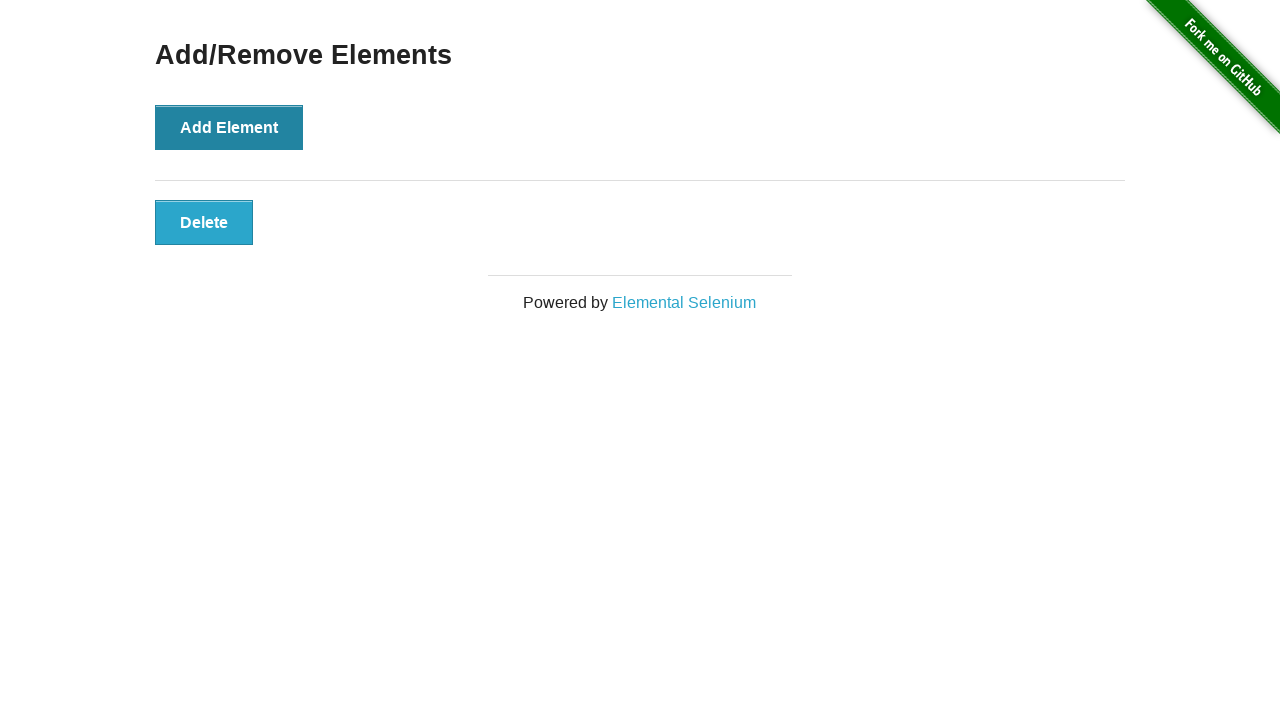